Tests the search functionality on the Playwright documentation site by clicking the search button using its label

Starting URL: https://playwright.dev/

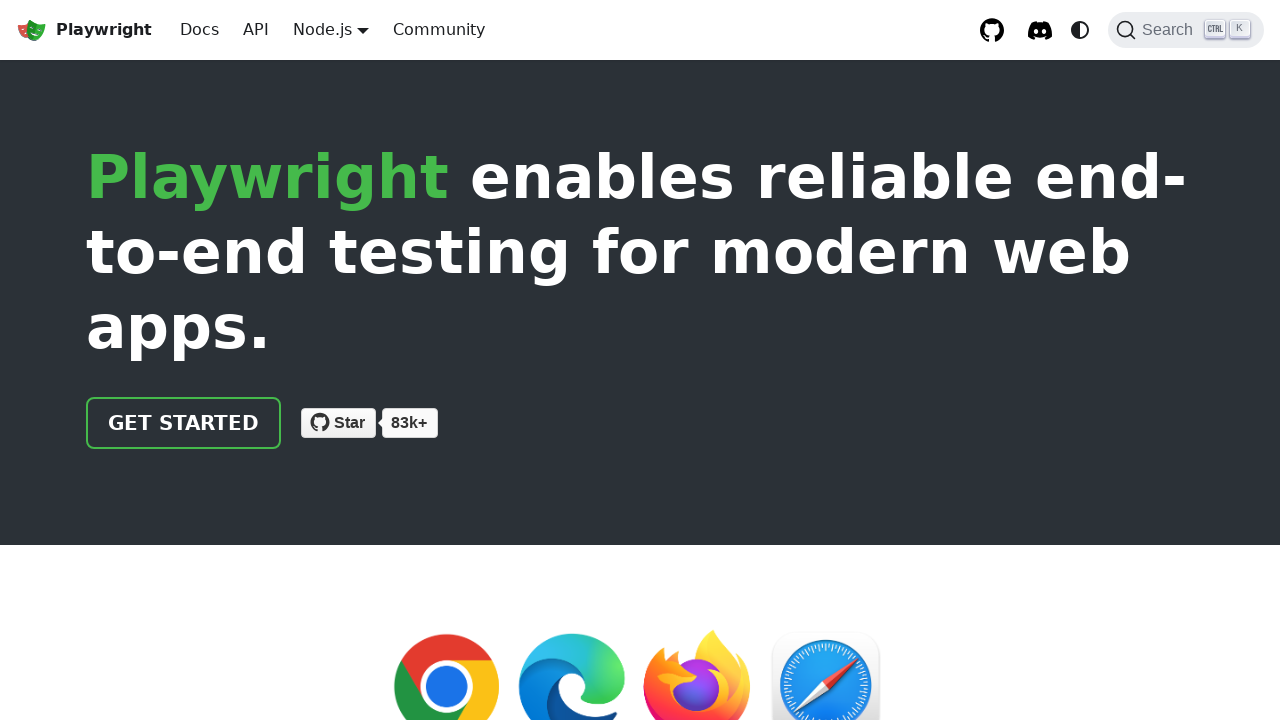

Clicked search button using 'Search' label at (1186, 30) on internal:label="Search"i
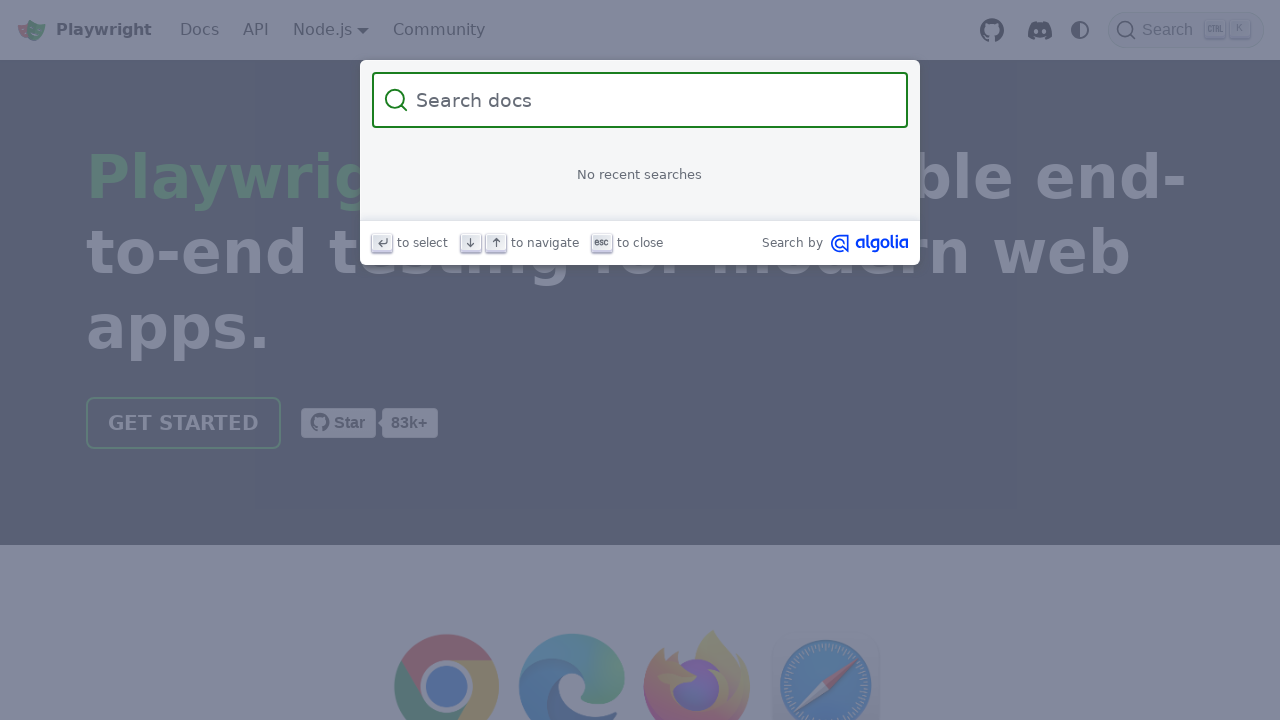

Waited for search dialog to appear
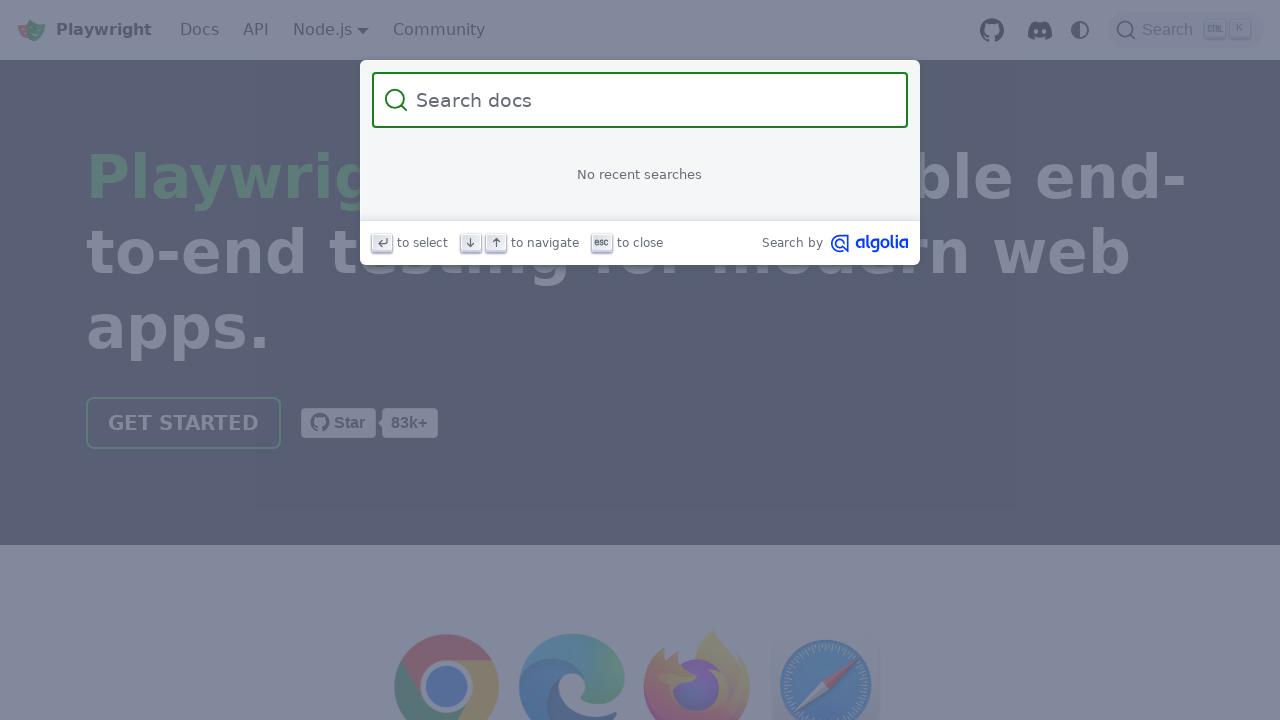

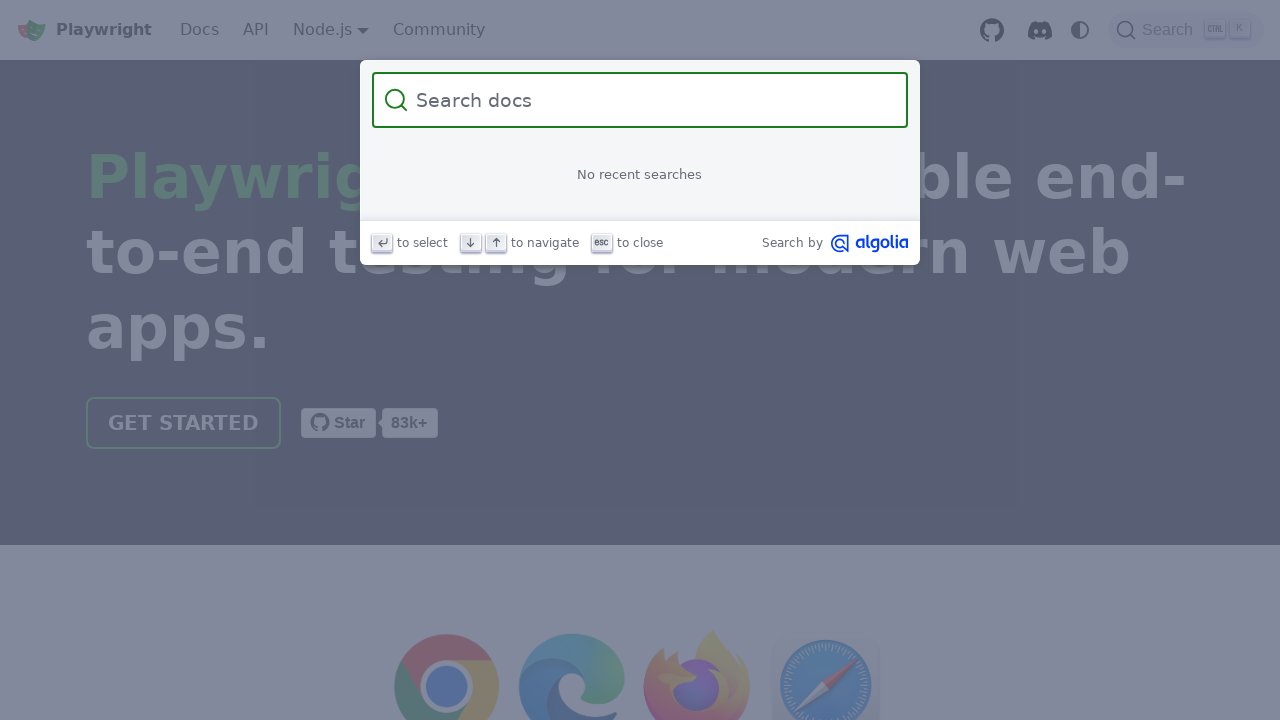